Tests drag and drop functionality within an iframe on the jQuery UI droppable demo page

Starting URL: https://jqueryui.com/droppable/

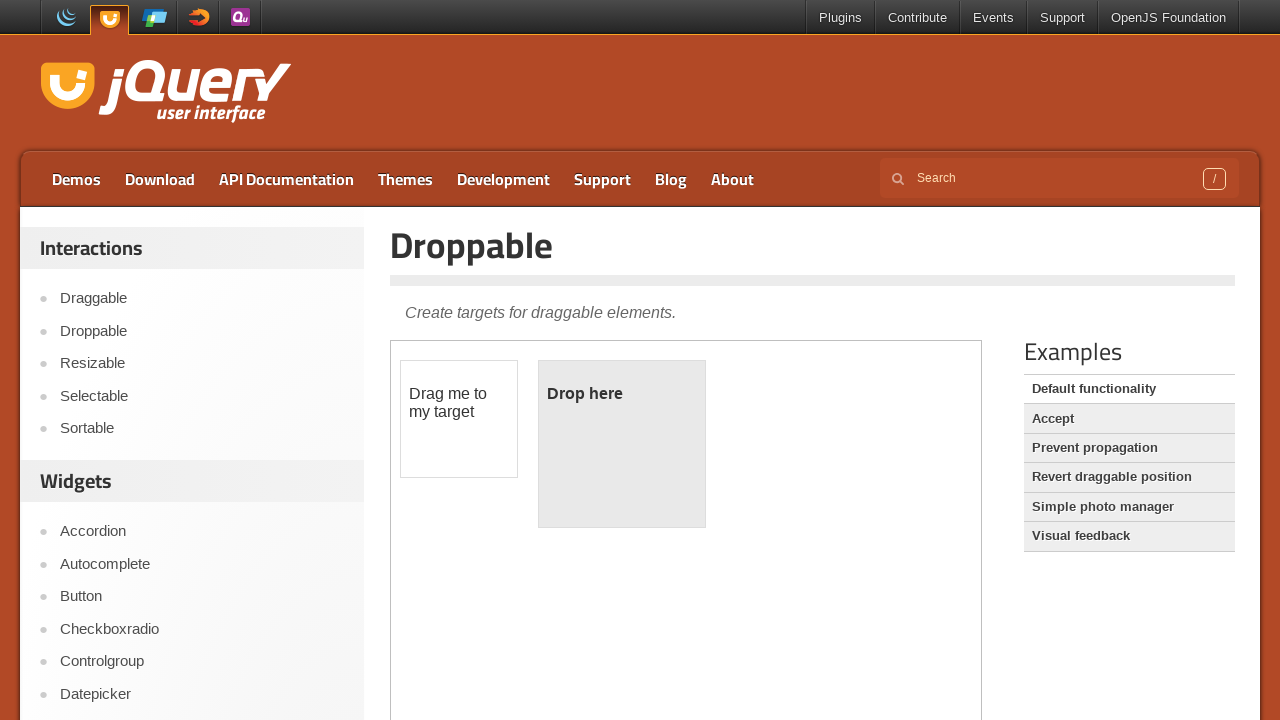

Located the first iframe containing the drag and drop demo
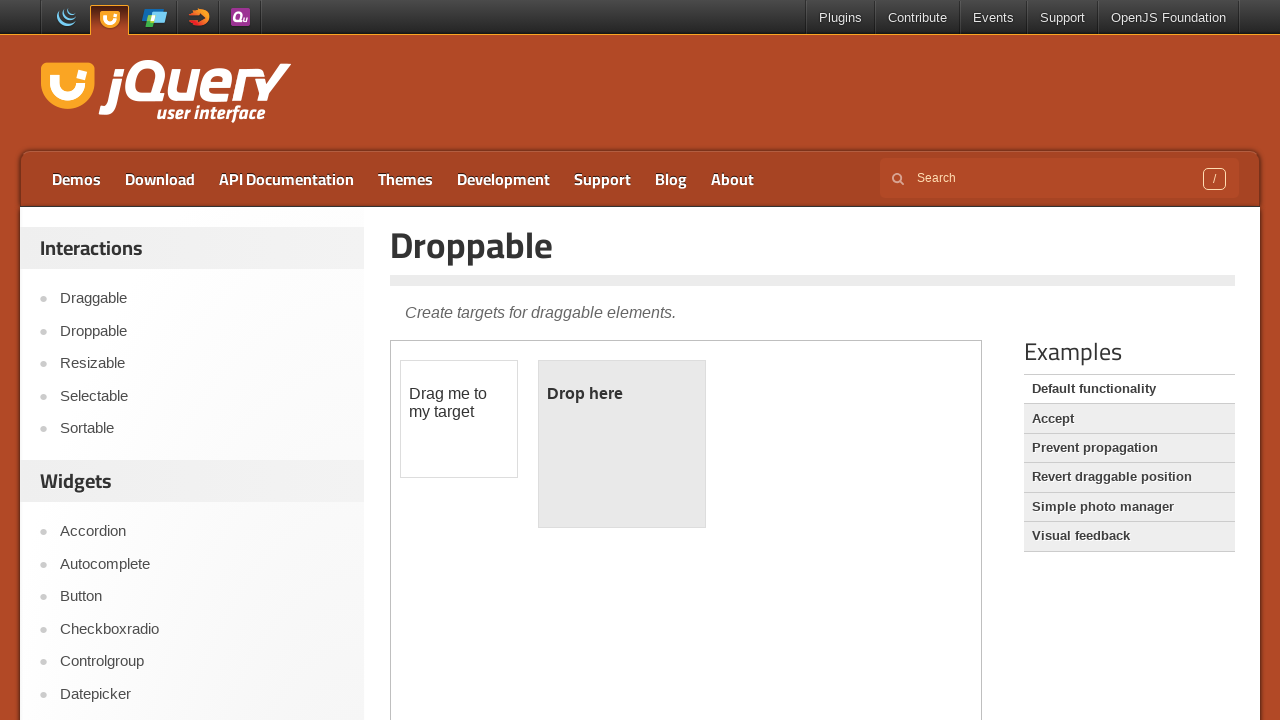

Located the draggable element with id 'draggable'
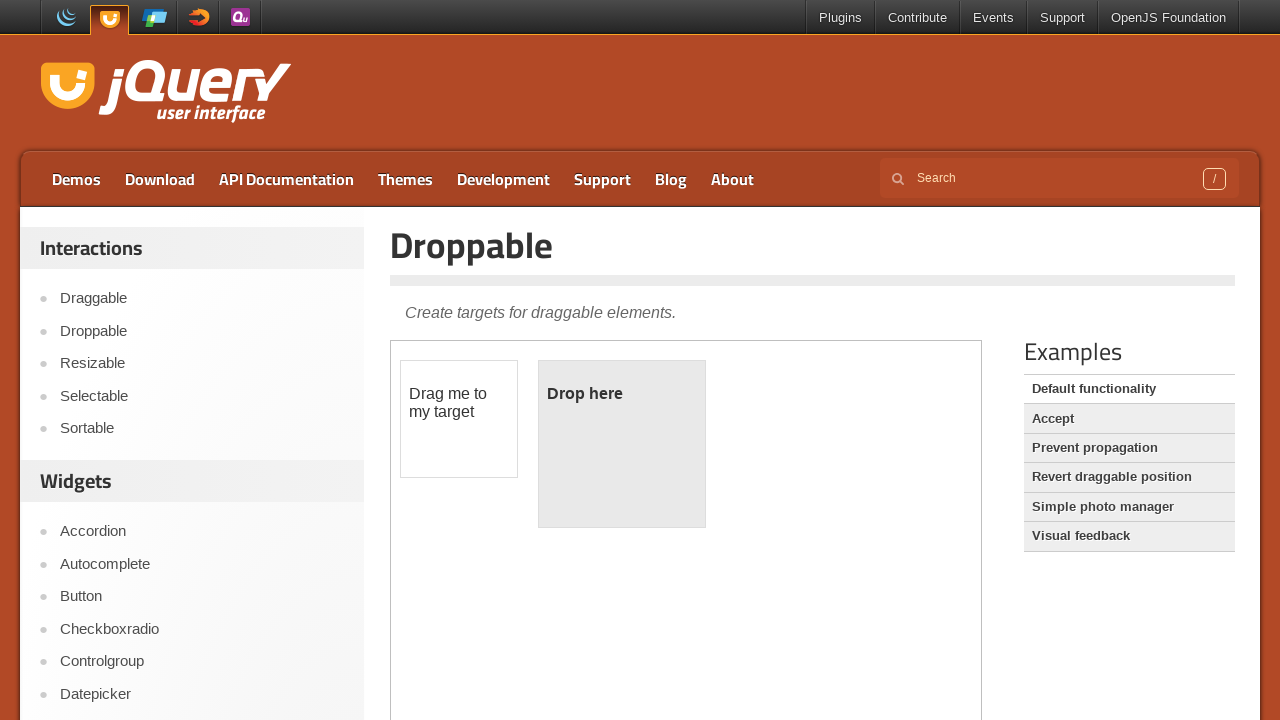

Located the droppable target element with id 'droppable'
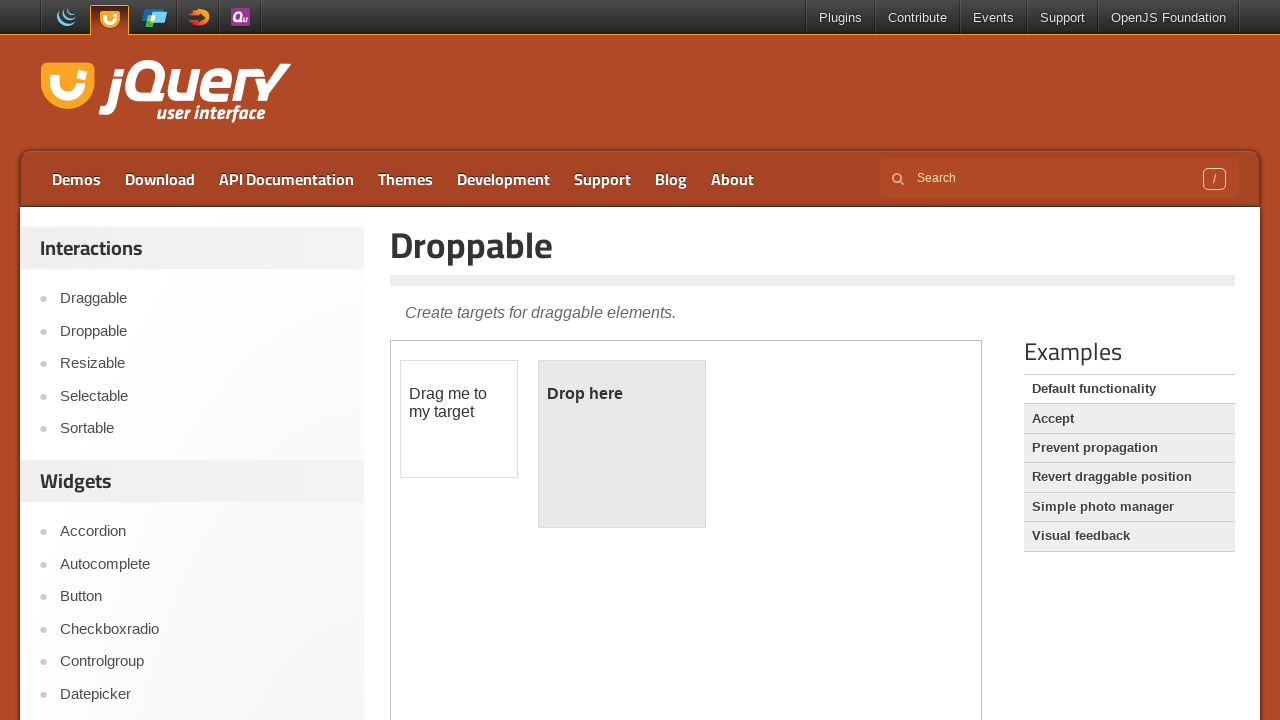

Dragged the draggable element to the droppable target at (622, 444)
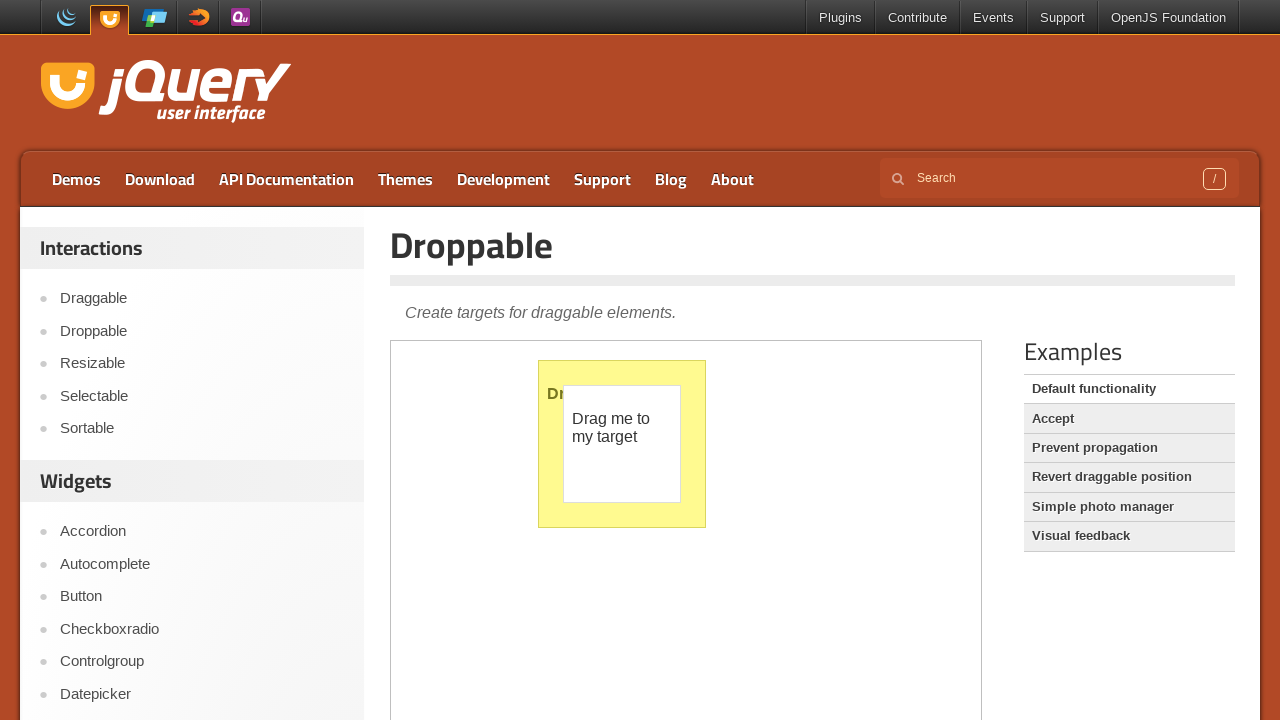

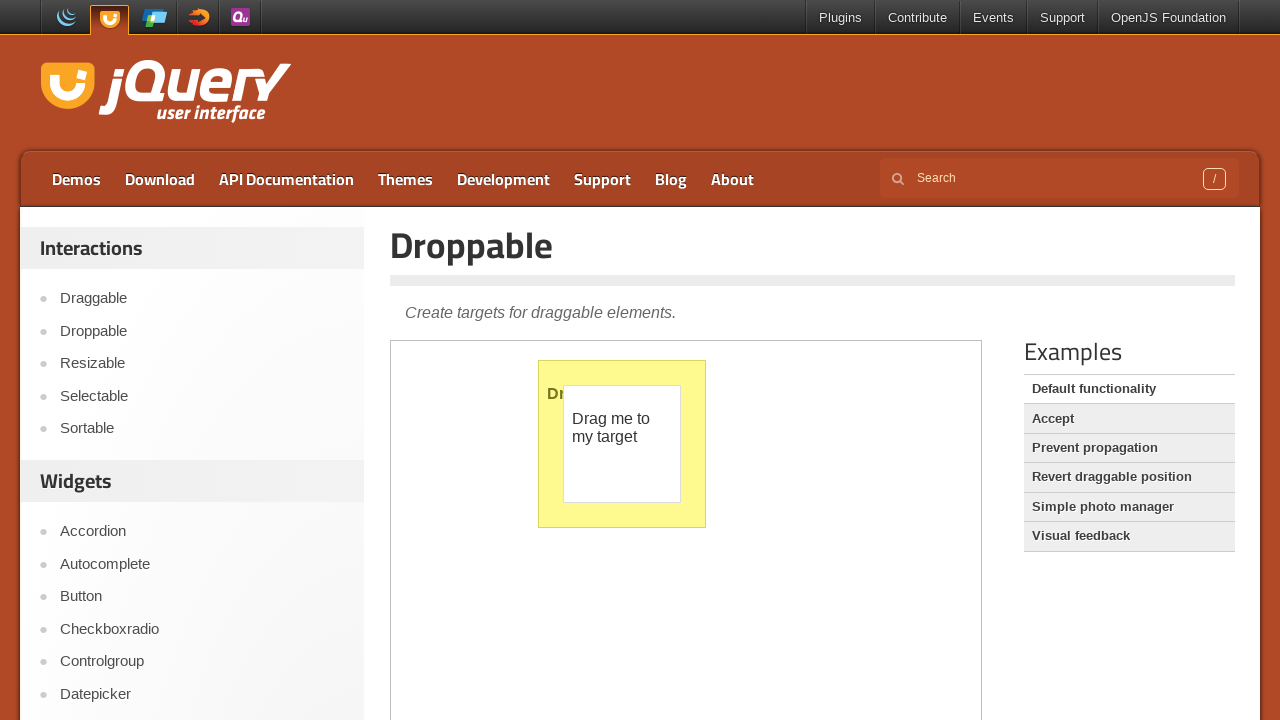